Tests checkbox operations including checking the selection state, toggling checkboxes on and off, and selecting multiple checkboxes

Starting URL: http://the-internet.herokuapp.com/checkboxes

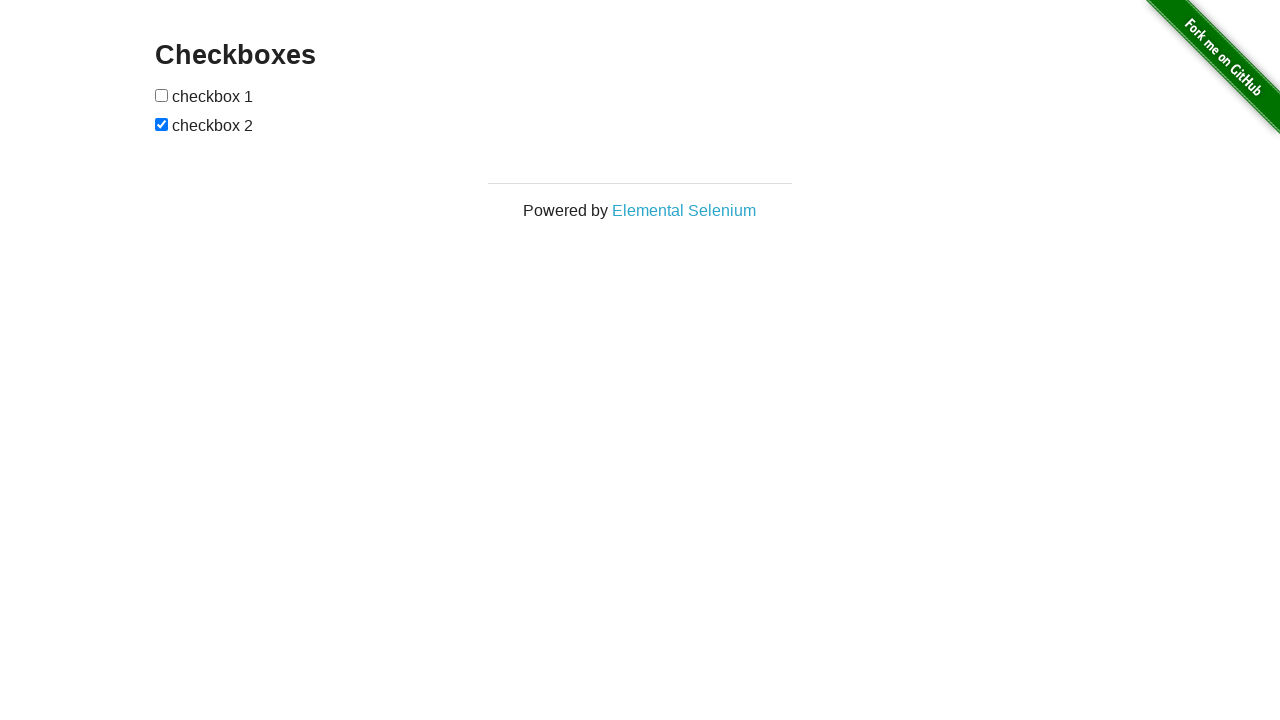

Checked initial state of checkbox 1
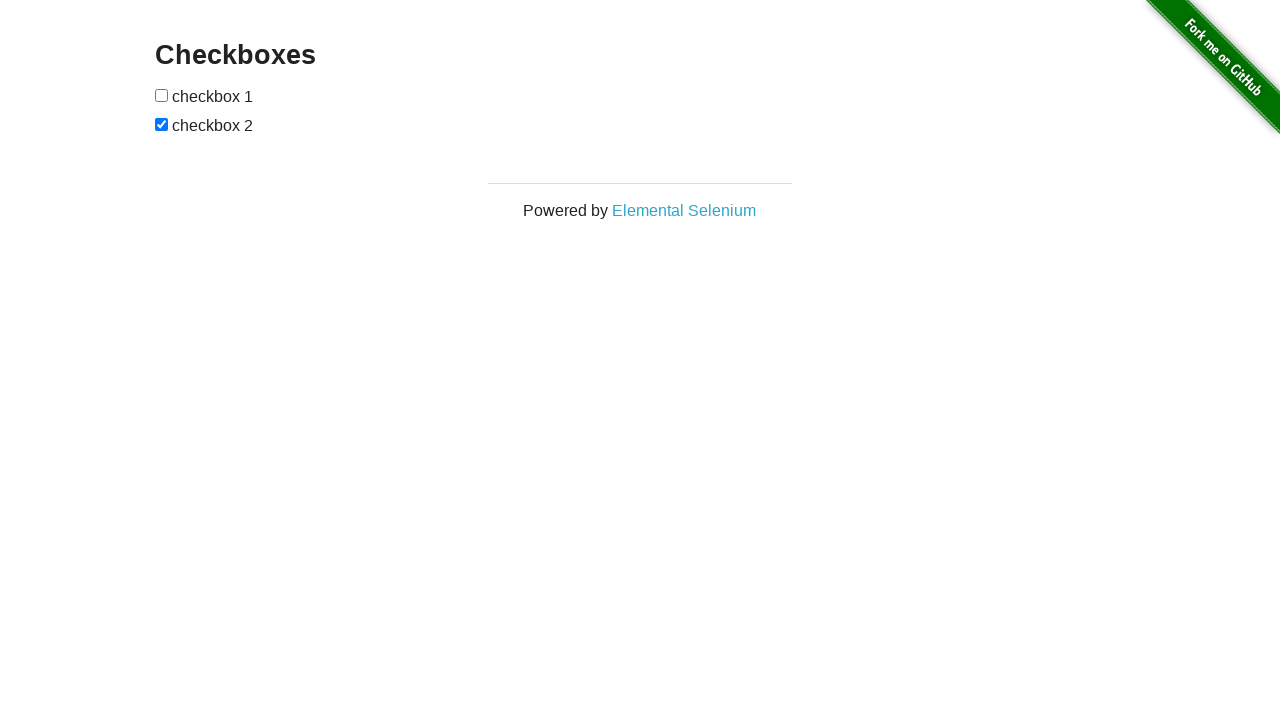

Clicked checkbox 1 to select it at (162, 95) on (//input[@type='checkbox'])[1]
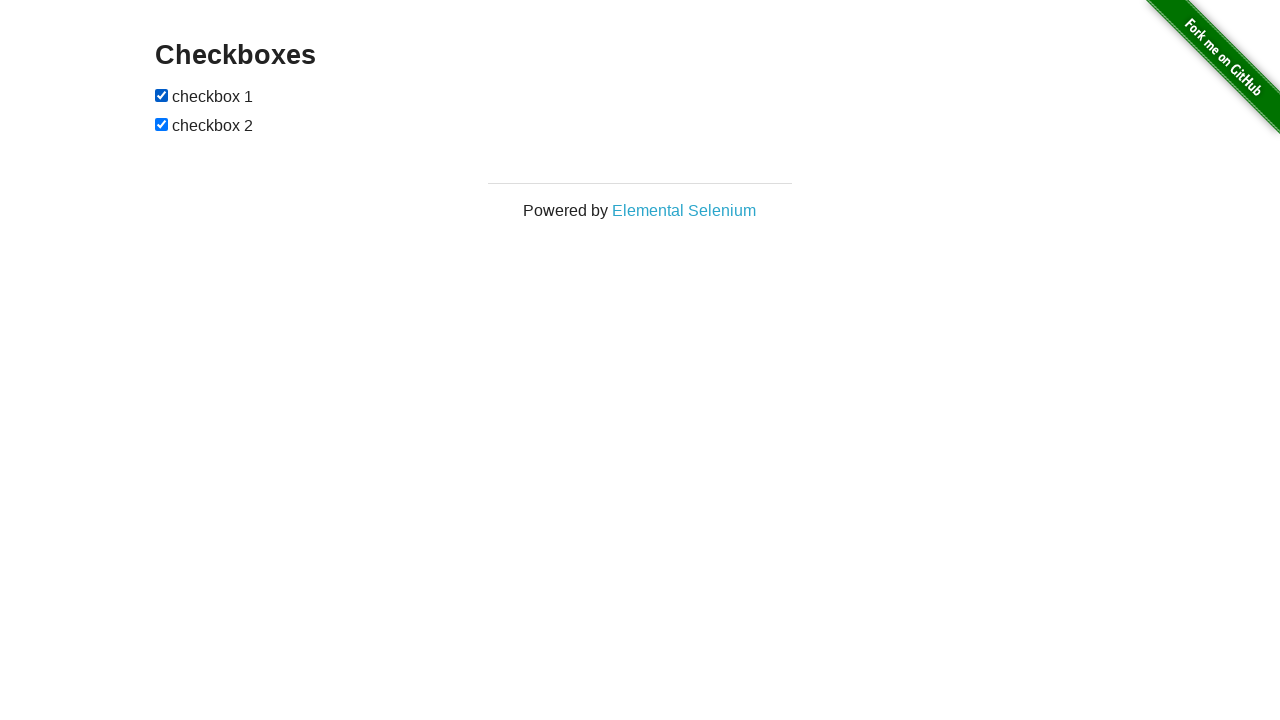

Verified checkbox 1 is now selected
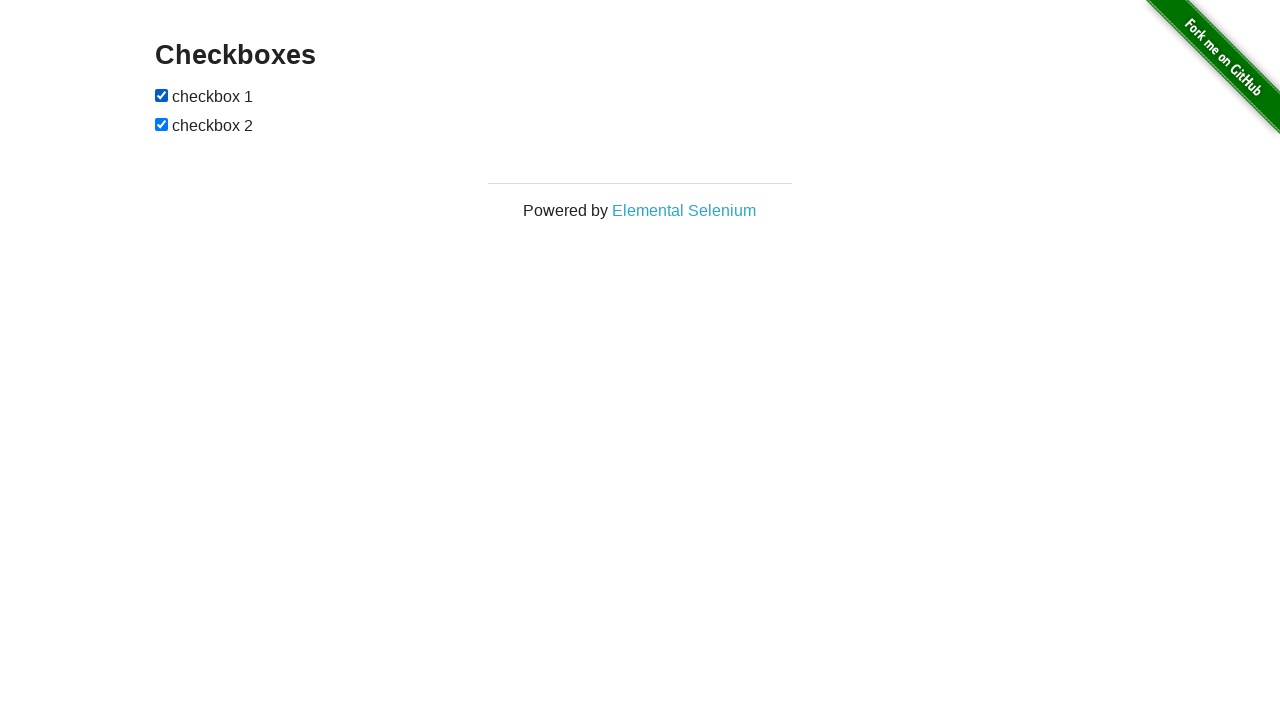

Clicked checkbox 2 to uncheck it at (162, 124) on (//input[@type='checkbox'])[2]
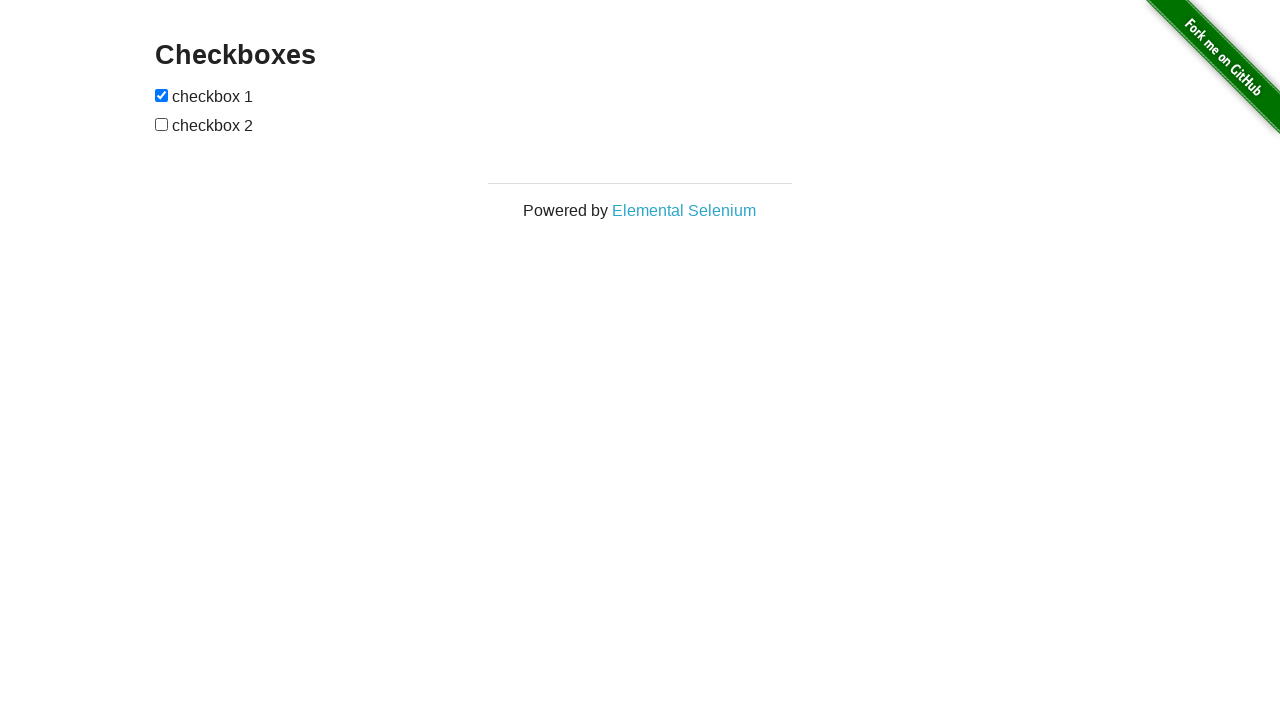

Clicked checkbox 1 to uncheck it at (162, 95) on (//input[@type='checkbox'])[1]
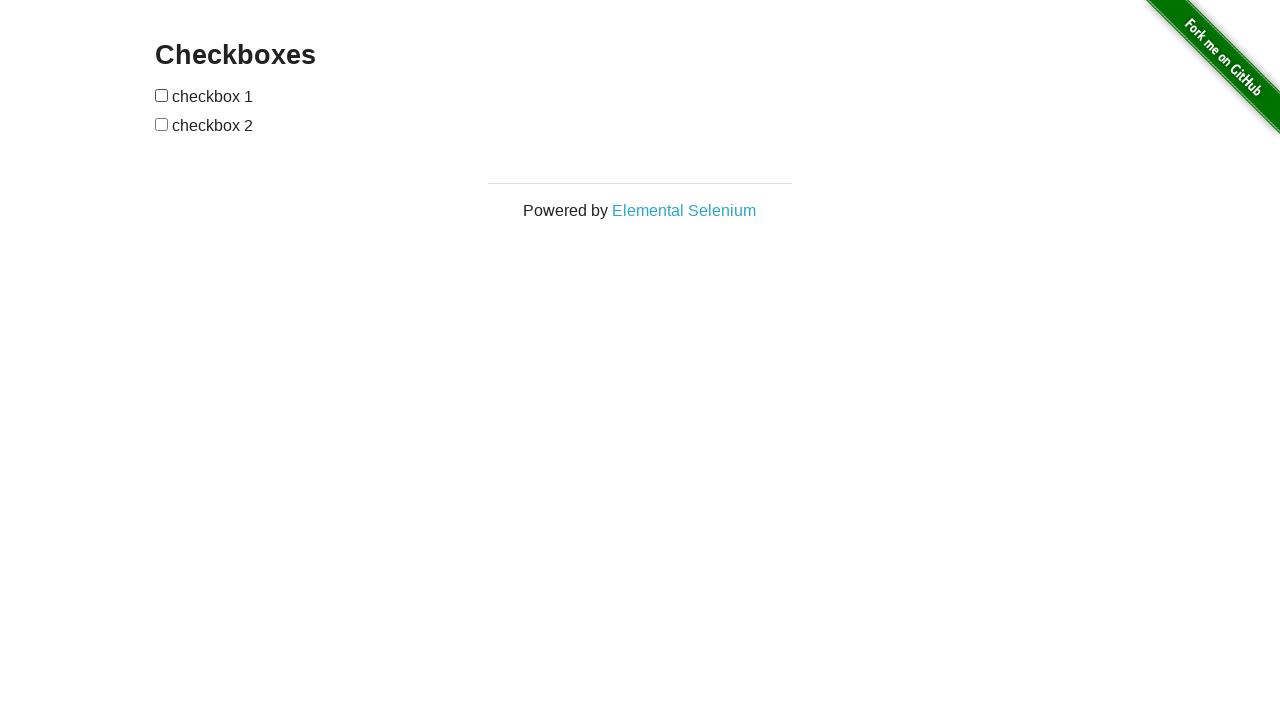

Clicked checkbox 1 to select it at (162, 95) on (//input[@type='checkbox'])[1]
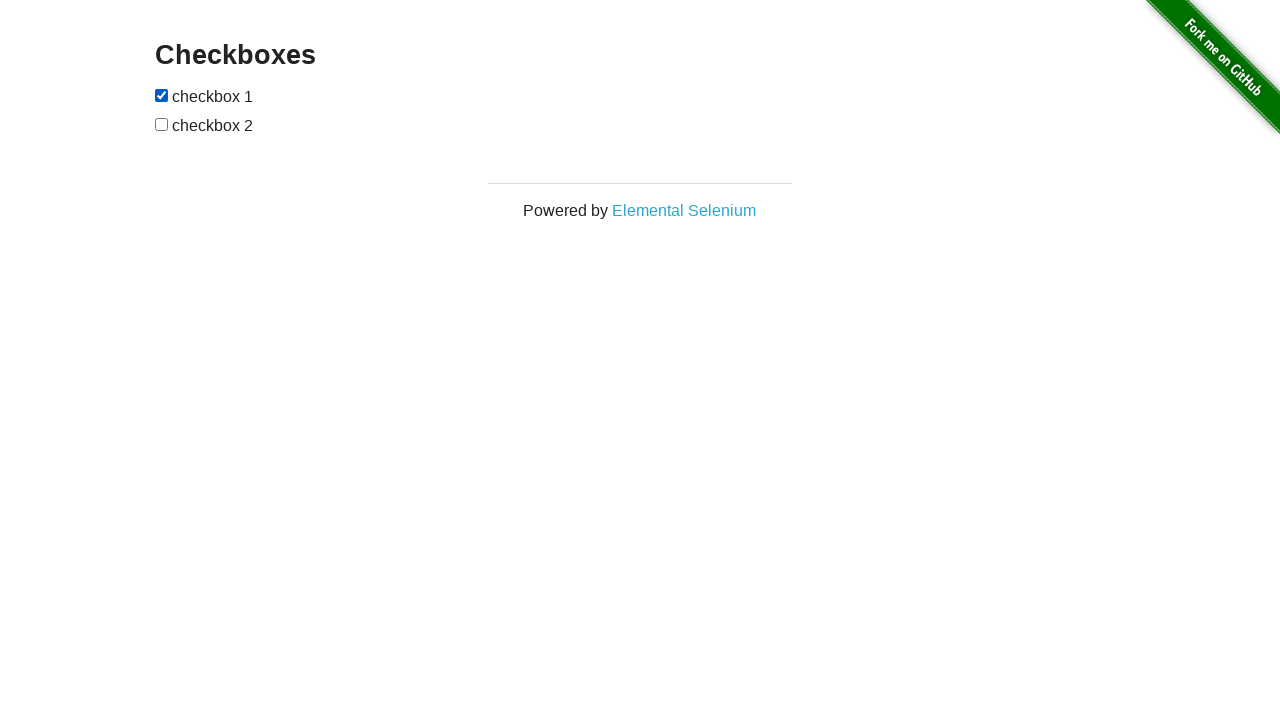

Clicked checkbox 2 to select it at (162, 124) on (//input[@type='checkbox'])[2]
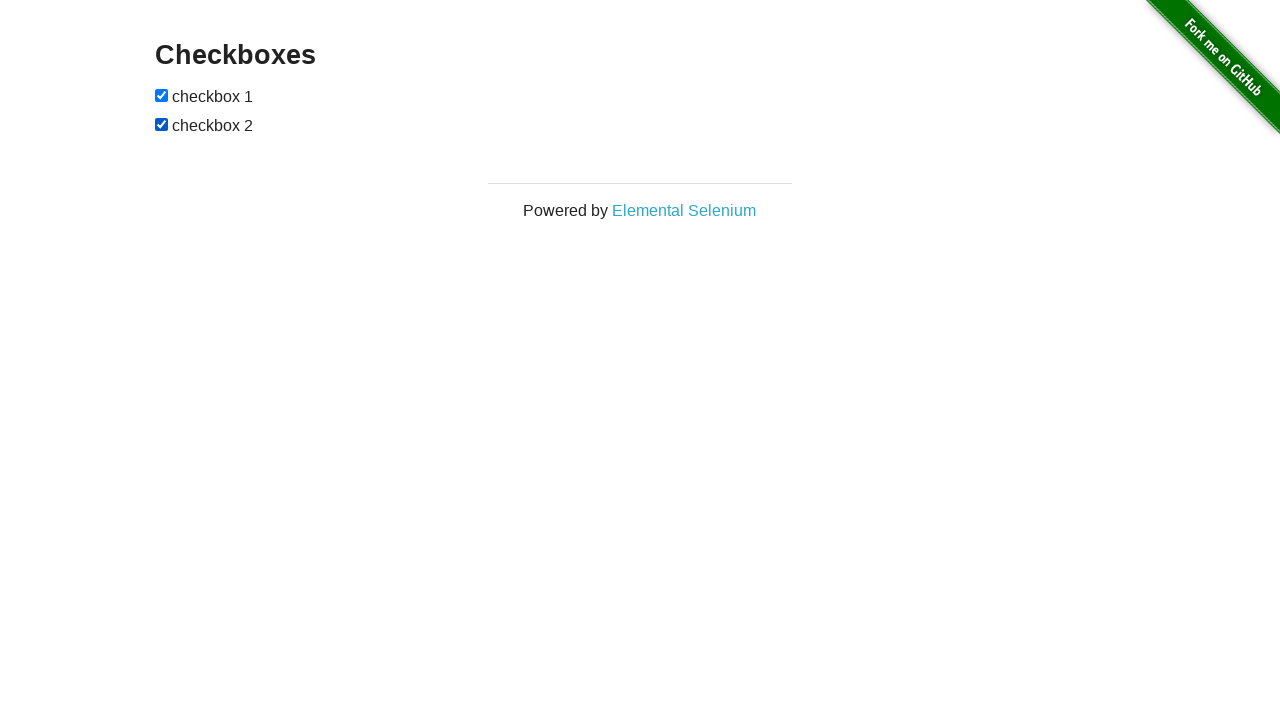

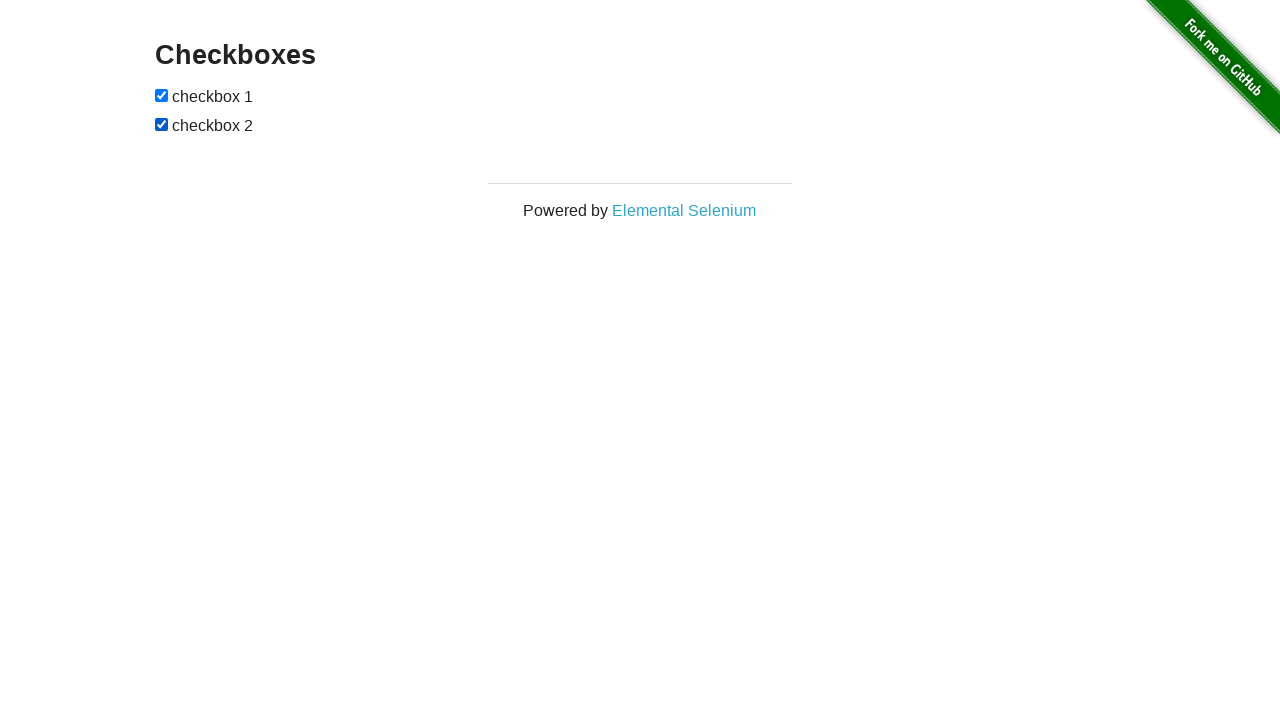